Tests that a todo item is removed when edited to have empty text

Starting URL: https://demo.playwright.dev/todomvc

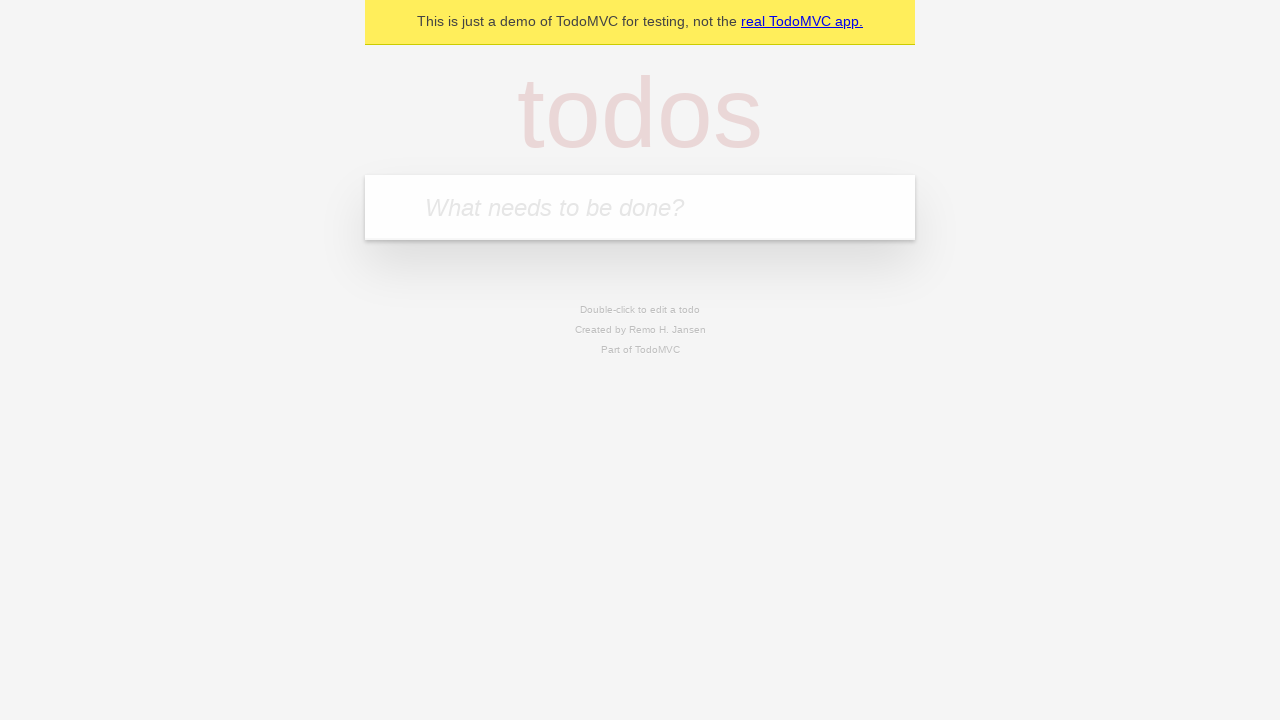

Filled todo input with 'buy some cheese' on internal:attr=[placeholder="What needs to be done?"i]
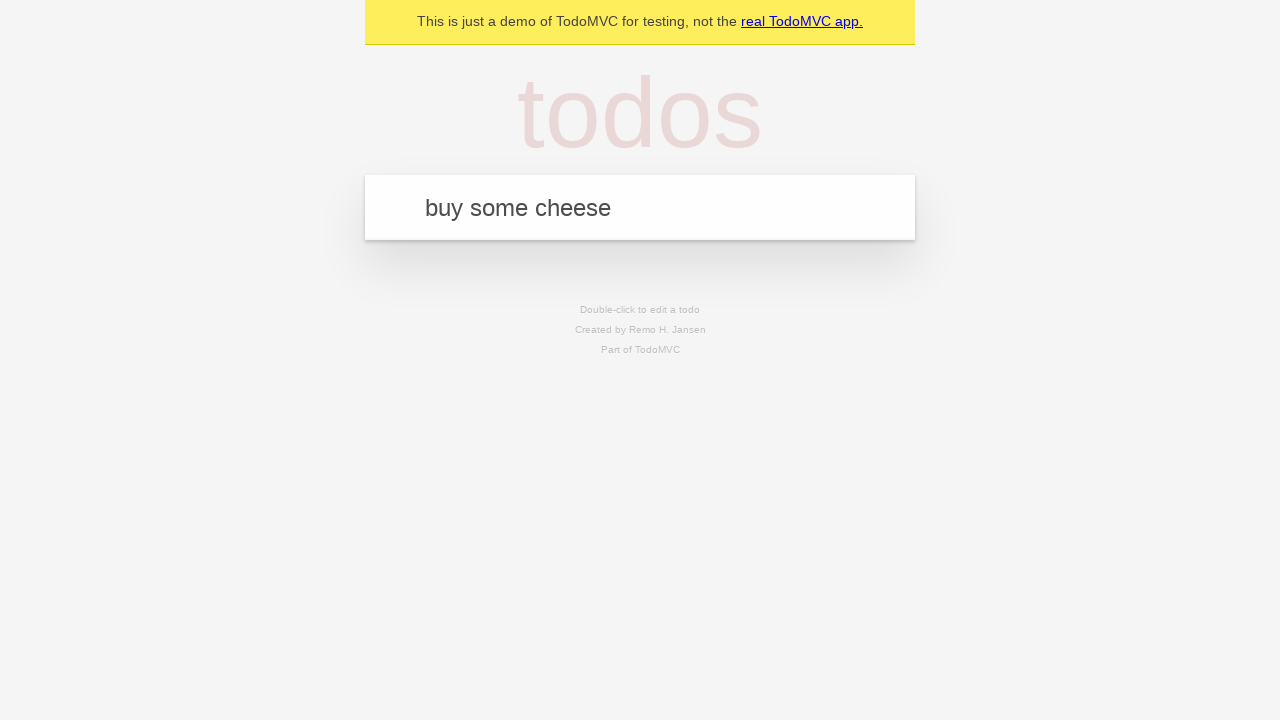

Pressed Enter to add first todo item on internal:attr=[placeholder="What needs to be done?"i]
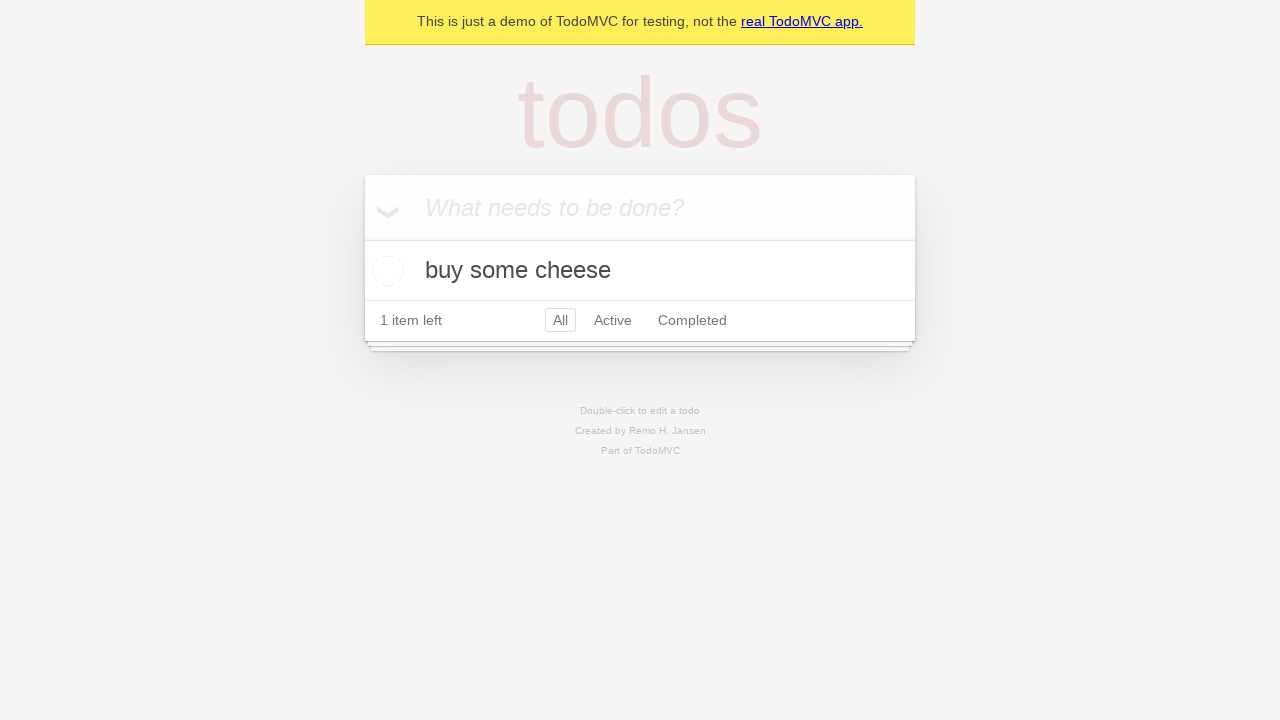

Filled todo input with 'feed the cat' on internal:attr=[placeholder="What needs to be done?"i]
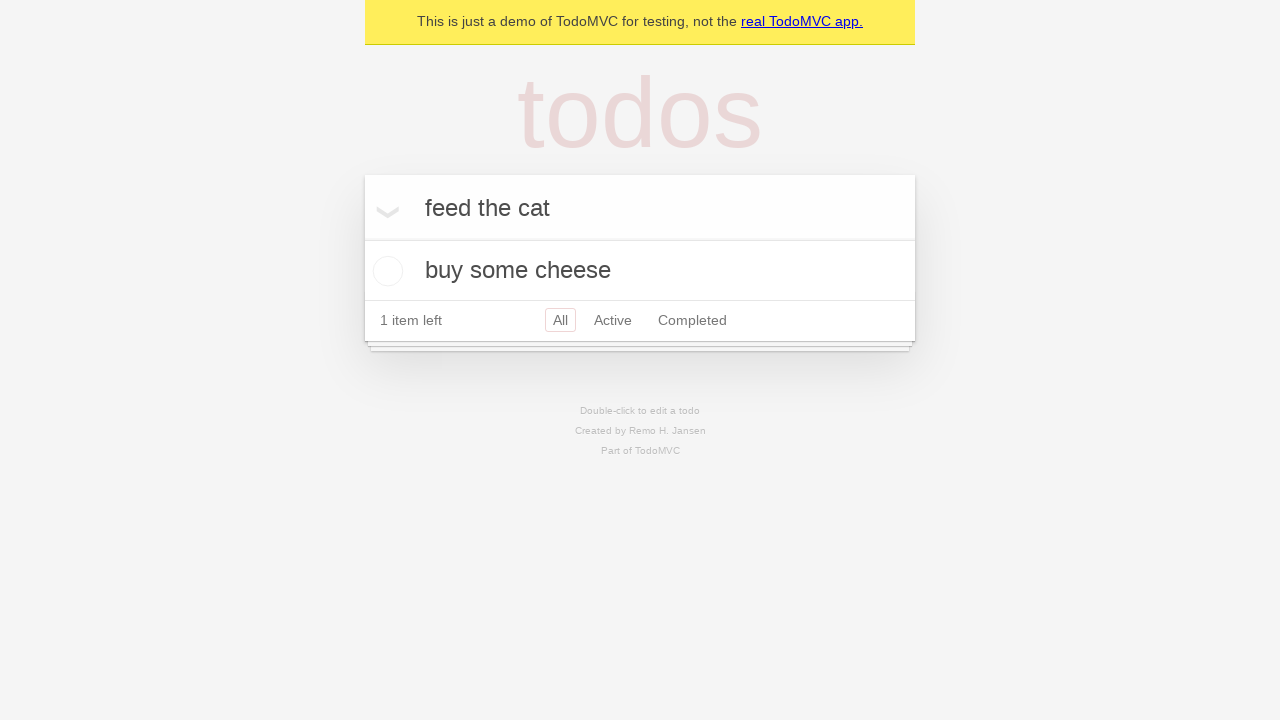

Pressed Enter to add second todo item on internal:attr=[placeholder="What needs to be done?"i]
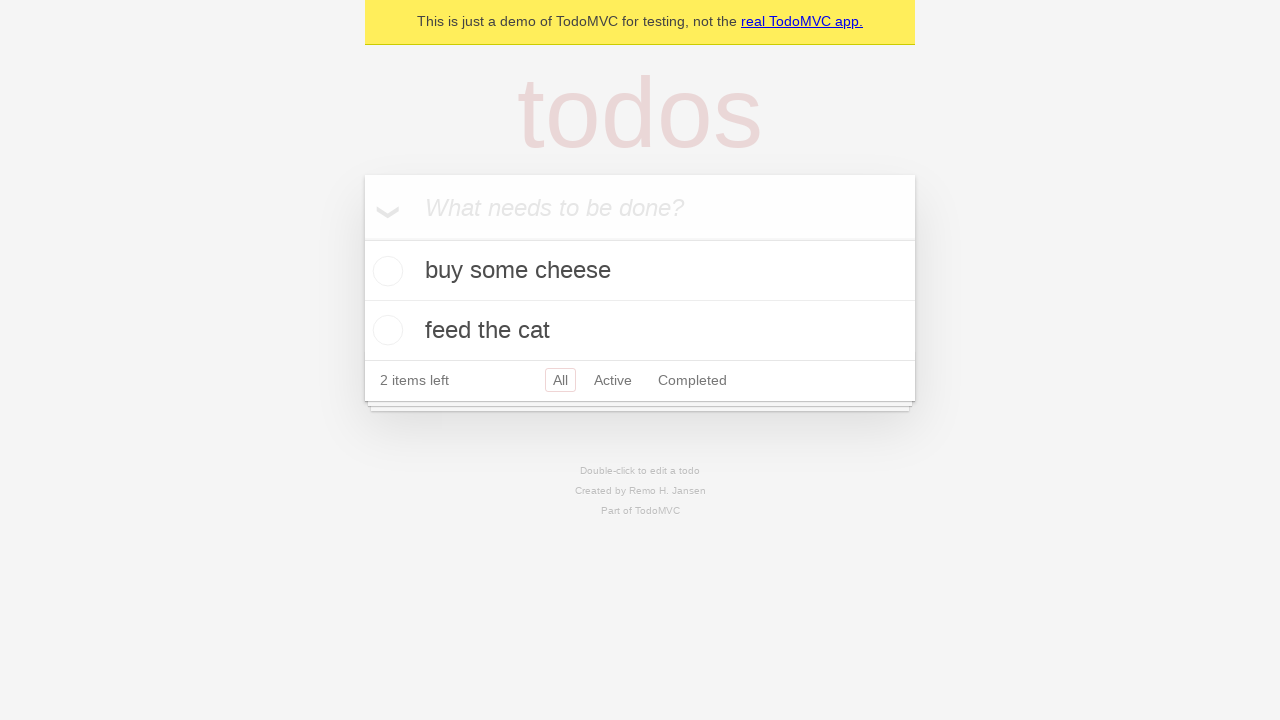

Filled todo input with 'book a doctors appointment' on internal:attr=[placeholder="What needs to be done?"i]
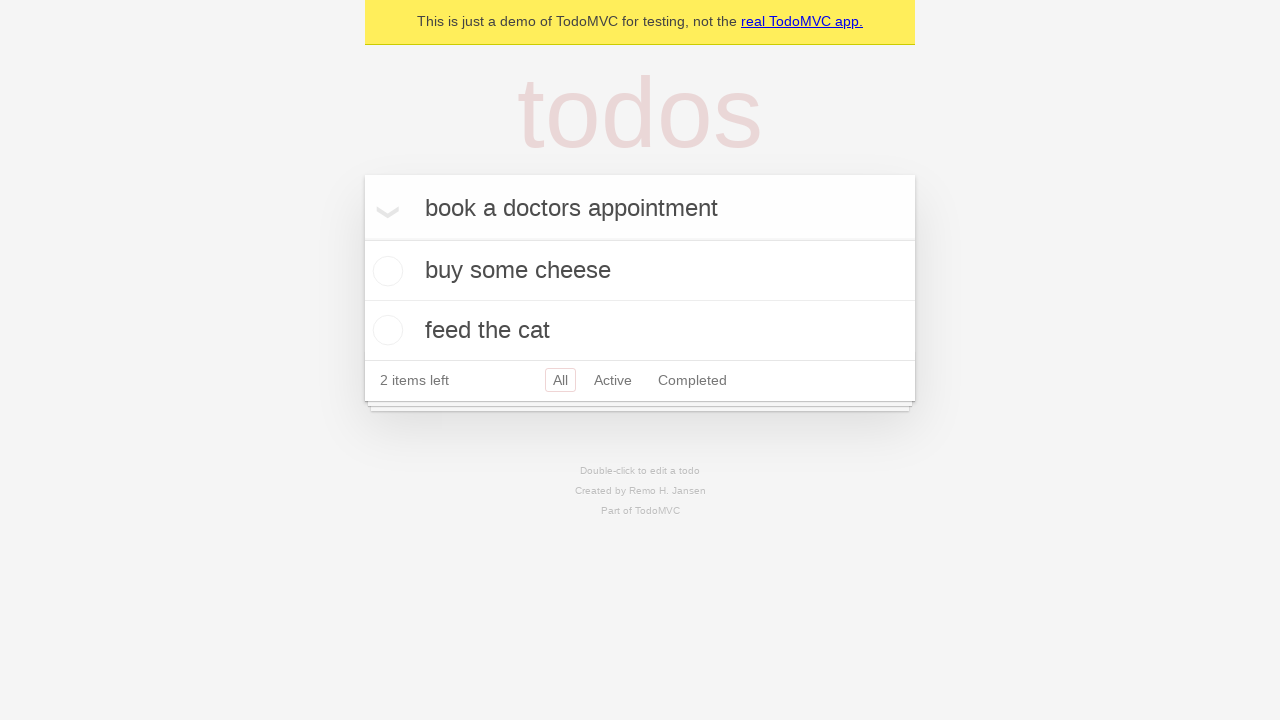

Pressed Enter to add third todo item on internal:attr=[placeholder="What needs to be done?"i]
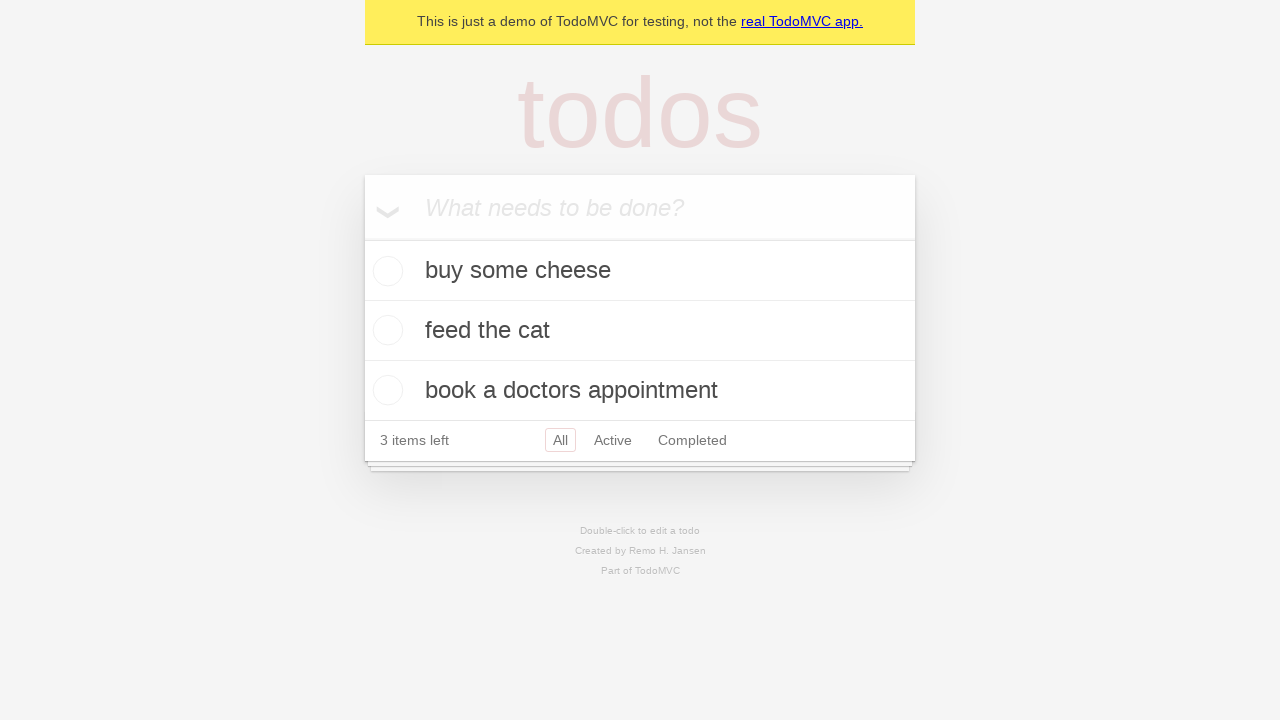

Waited for all 3 todo items to be rendered
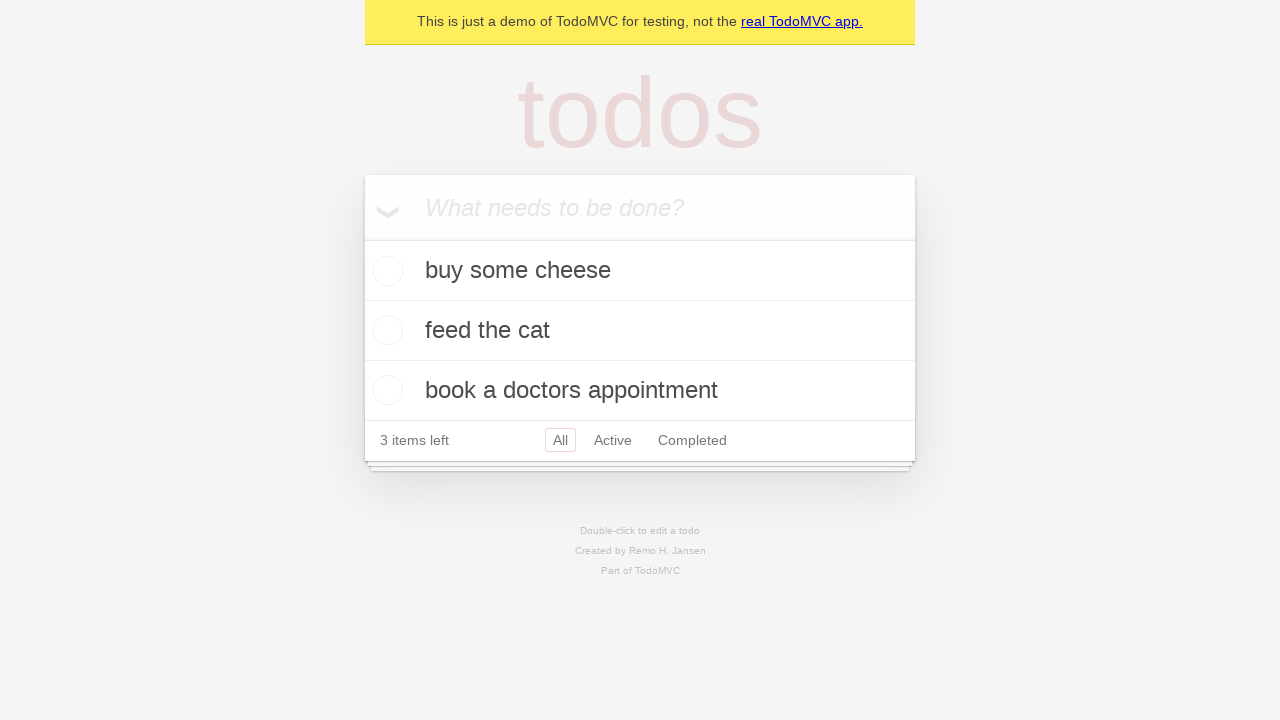

Double-clicked second todo item to enter edit mode at (640, 331) on internal:testid=[data-testid="todo-item"s] >> nth=1
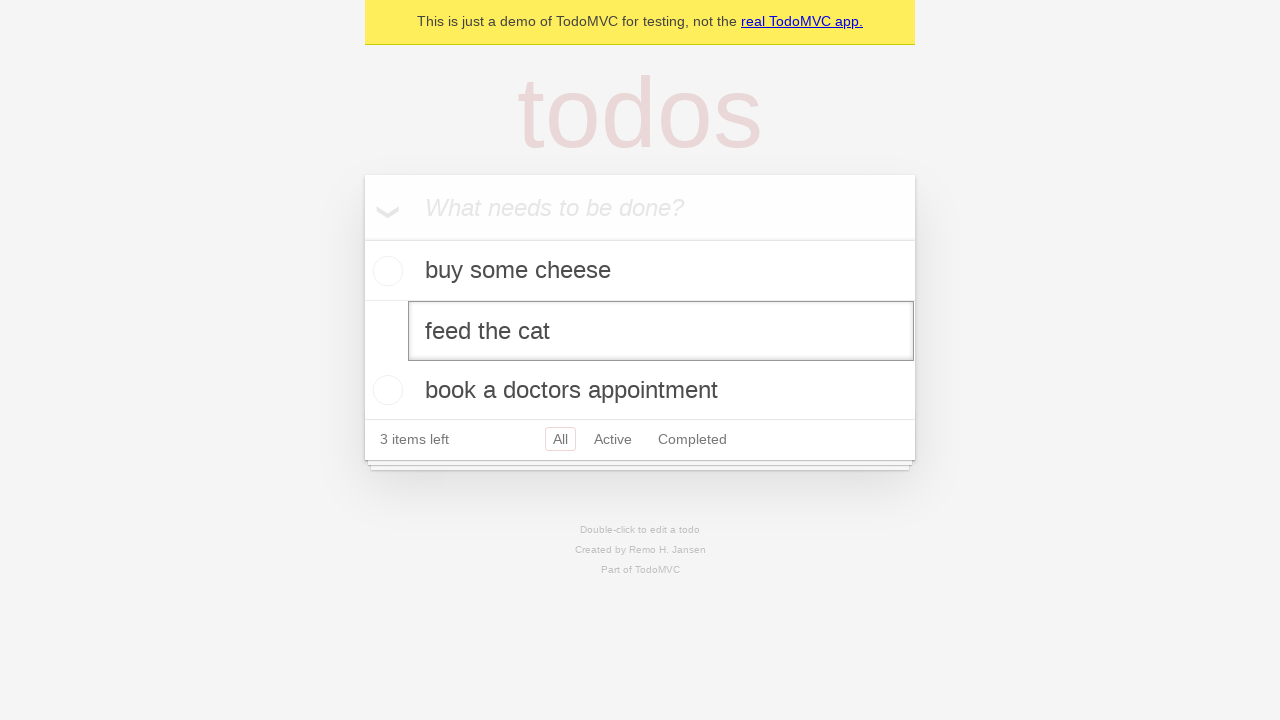

Cleared the edit textbox to empty string on internal:testid=[data-testid="todo-item"s] >> nth=1 >> internal:role=textbox[nam
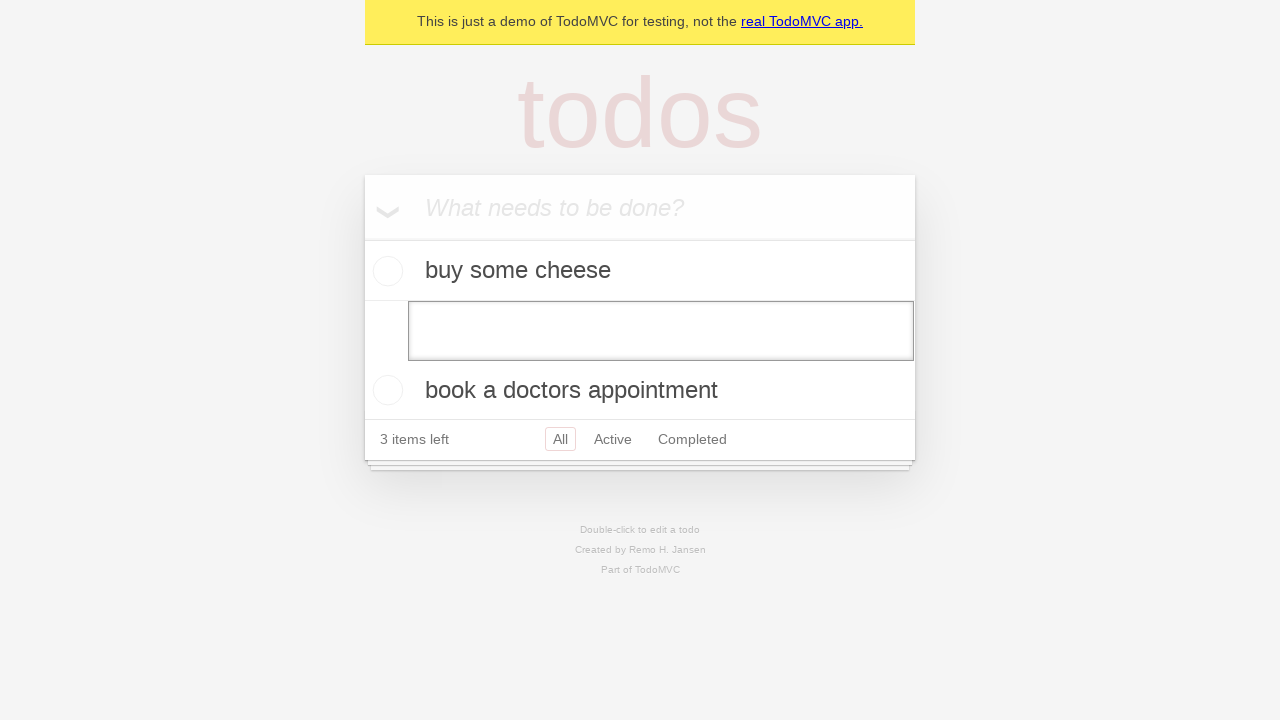

Pressed Enter to confirm empty edit, removing the todo item on internal:testid=[data-testid="todo-item"s] >> nth=1 >> internal:role=textbox[nam
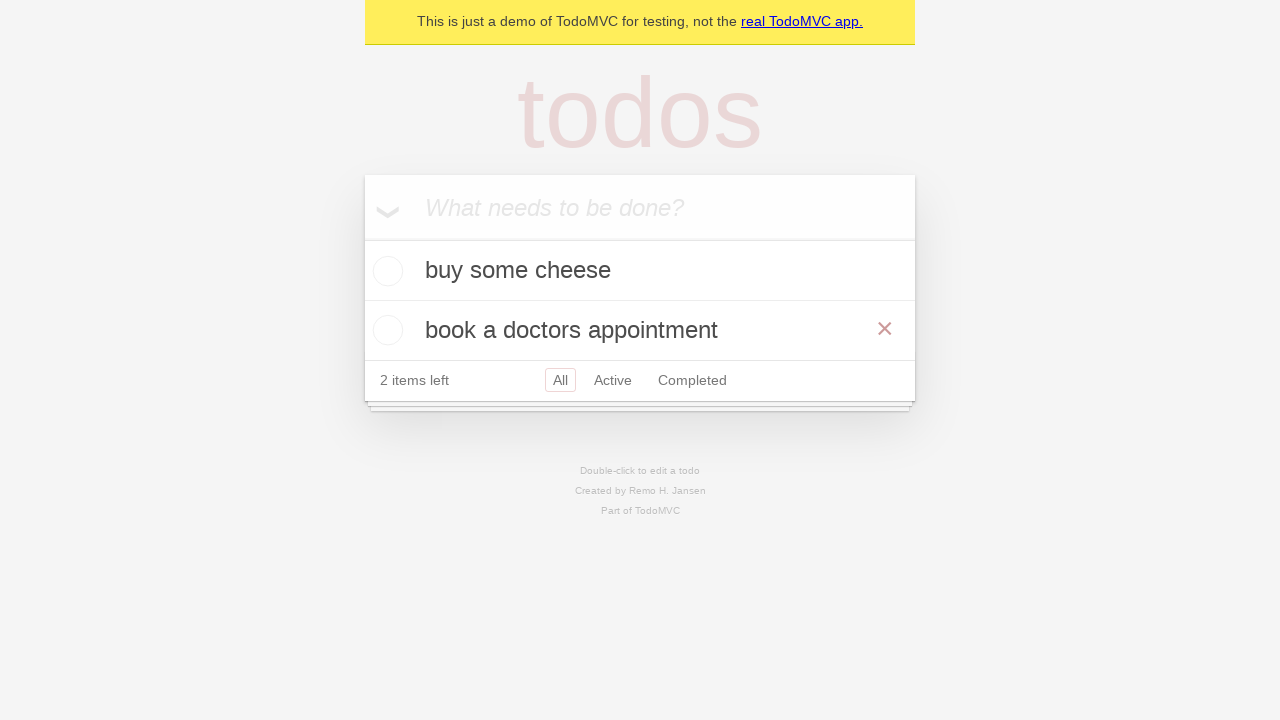

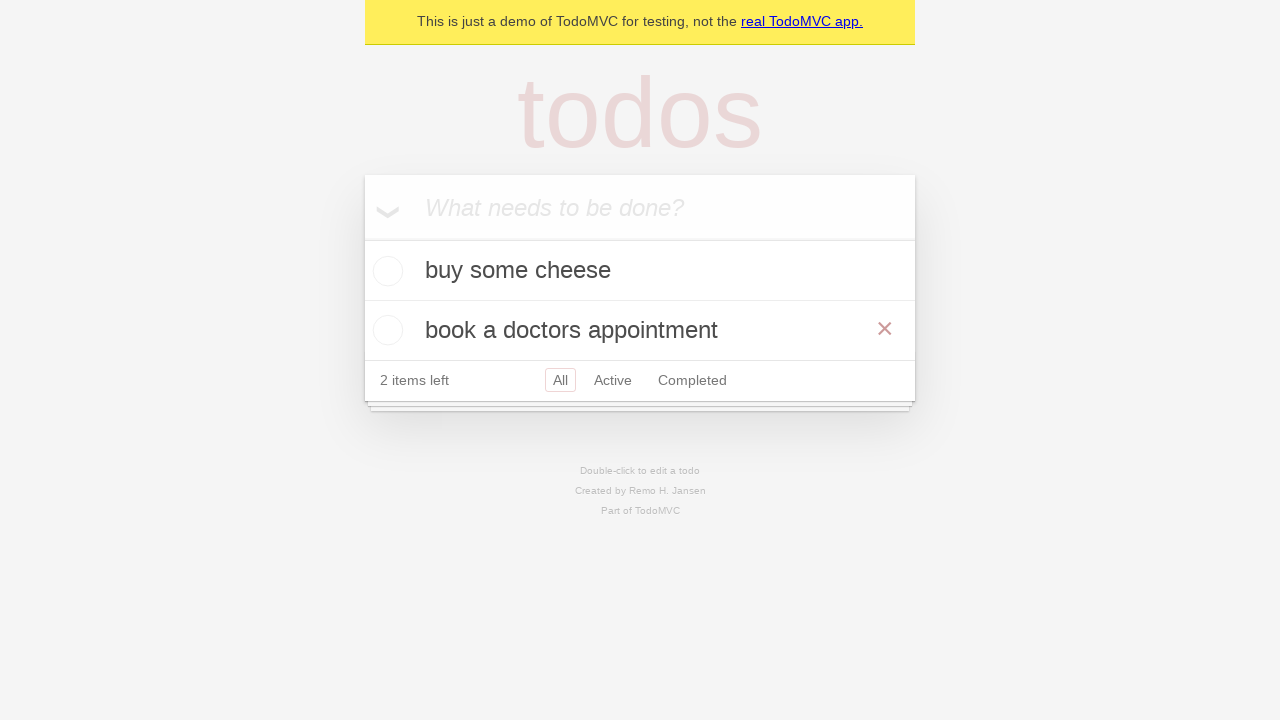